Tests finding multiple elements by class name and iterating through them to verify they are present on the page

Starting URL: https://kristinek.github.io/site/examples/locators

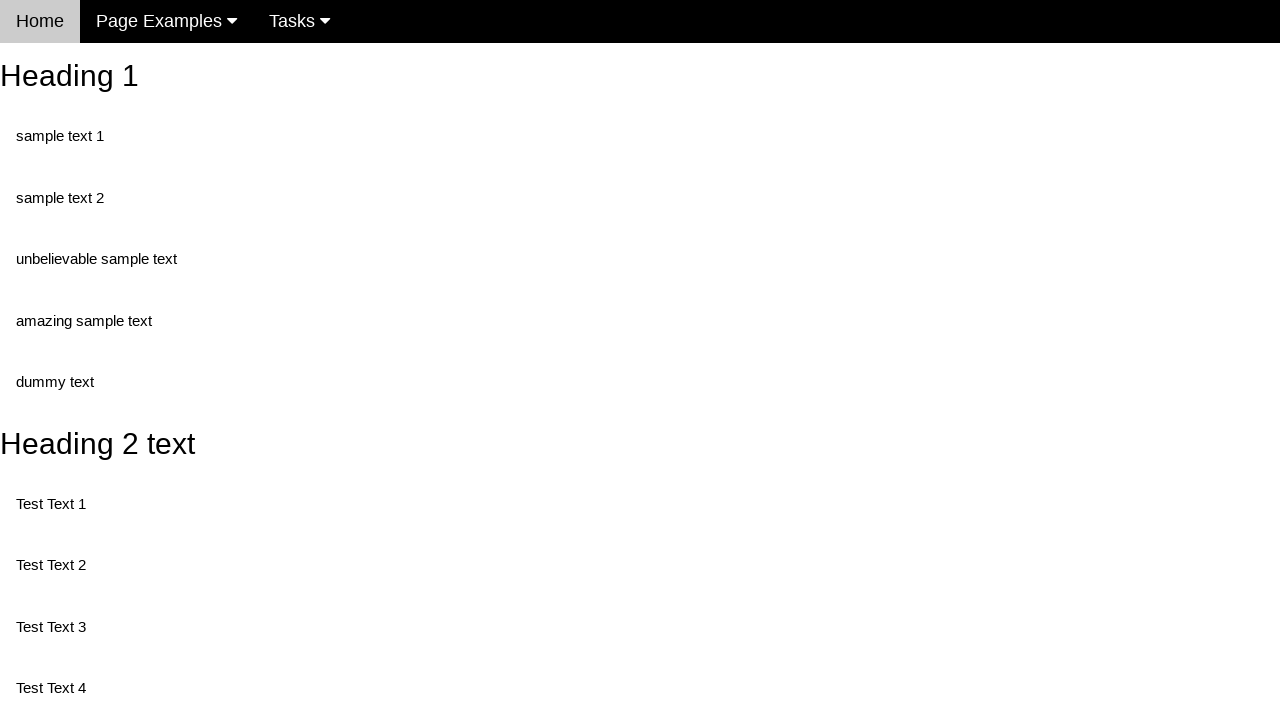

Navigated to locators example page
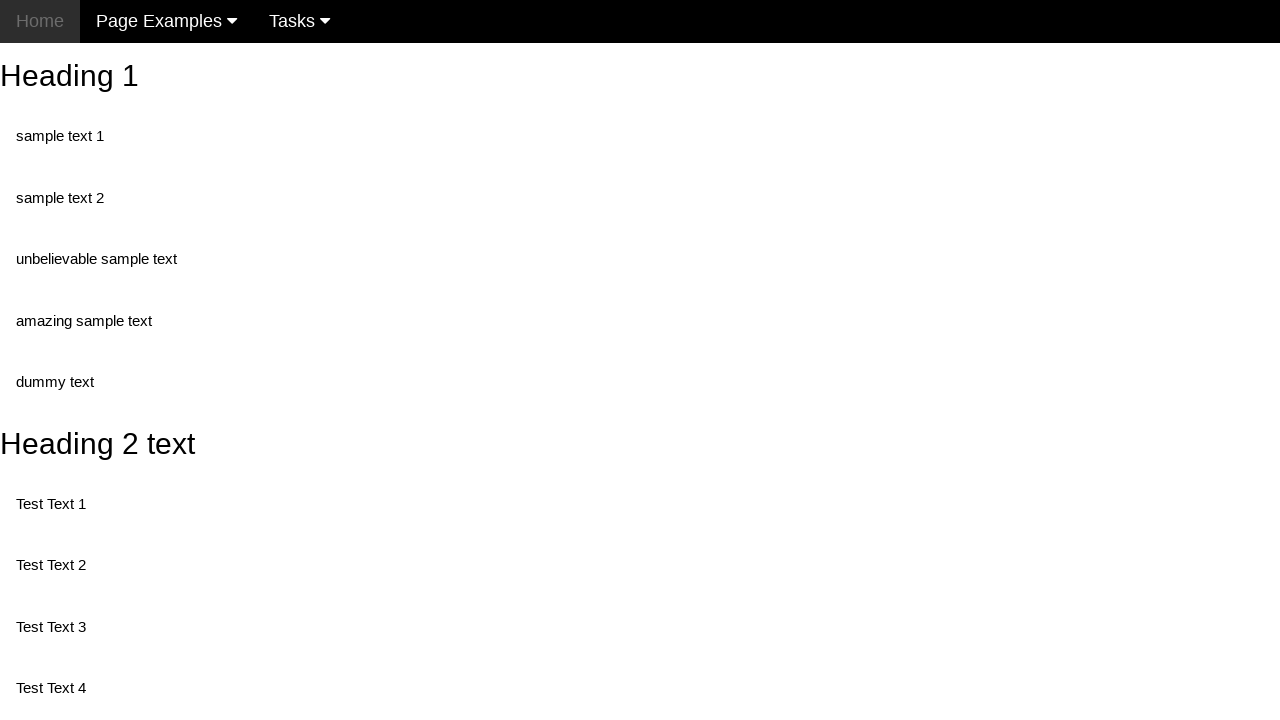

Elements with class 'test' are present on the page
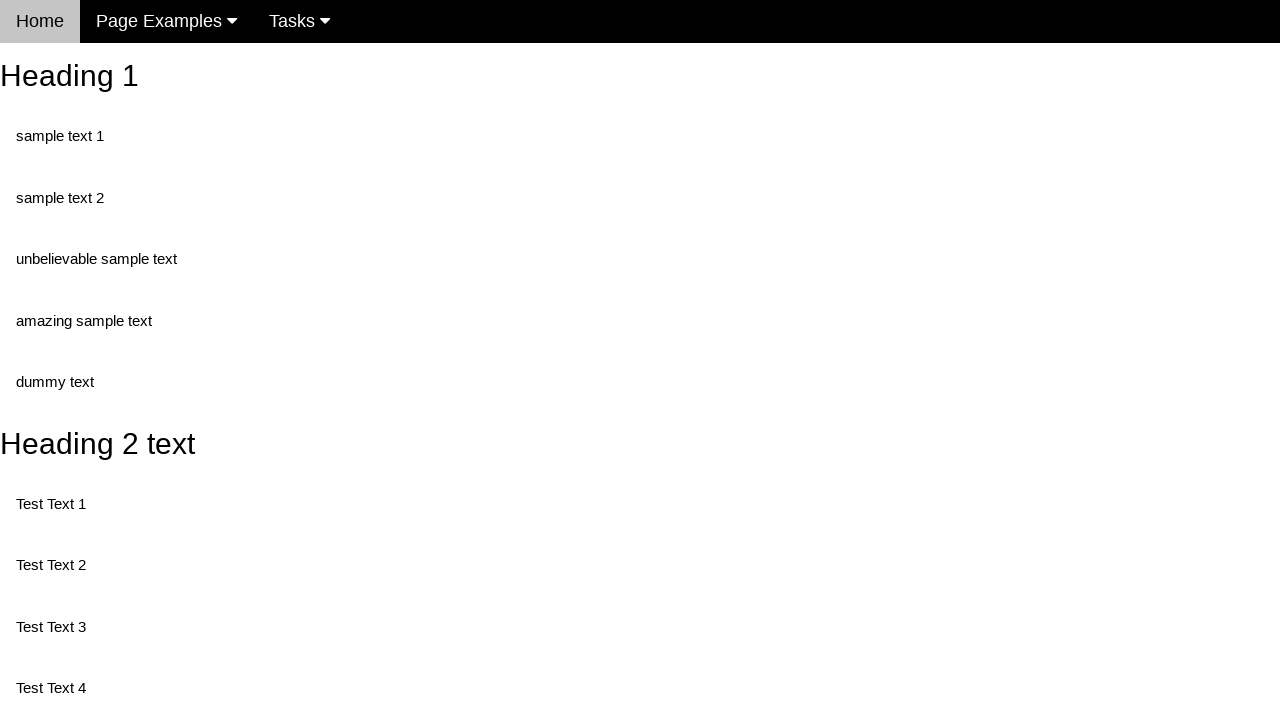

Found 5 elements with class 'test'
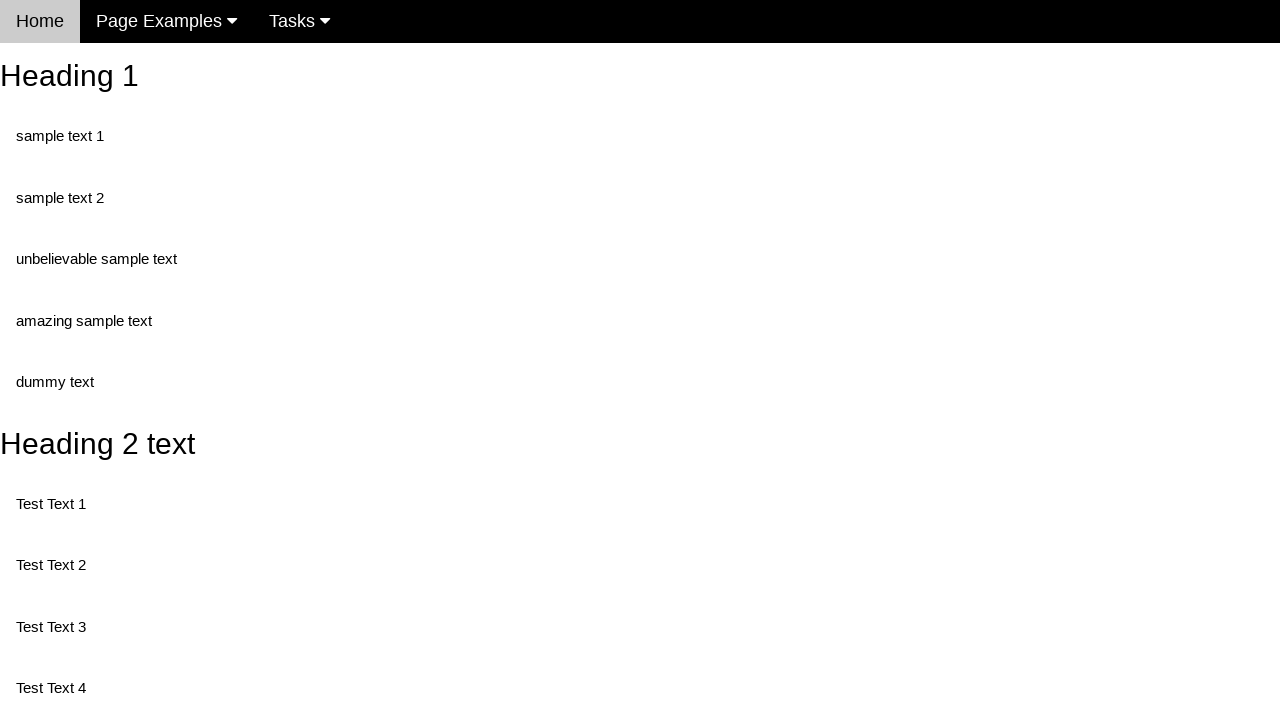

Retrieved text content from third element with class 'test'
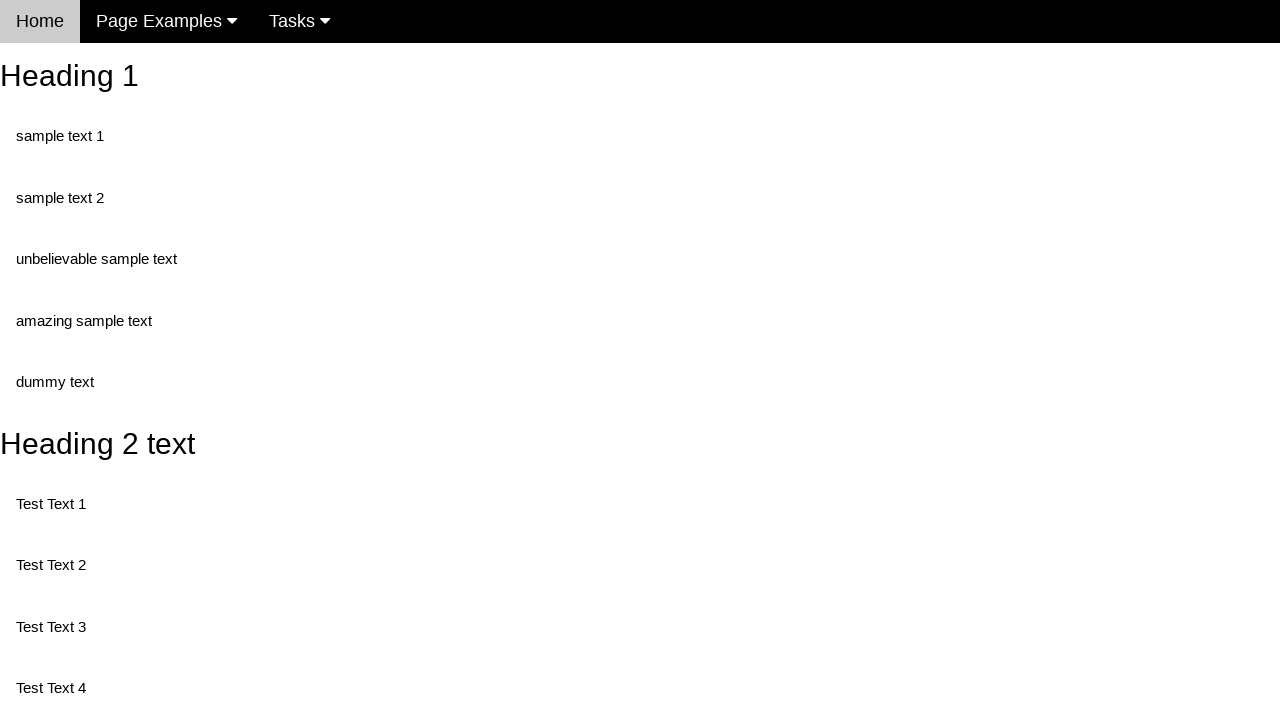

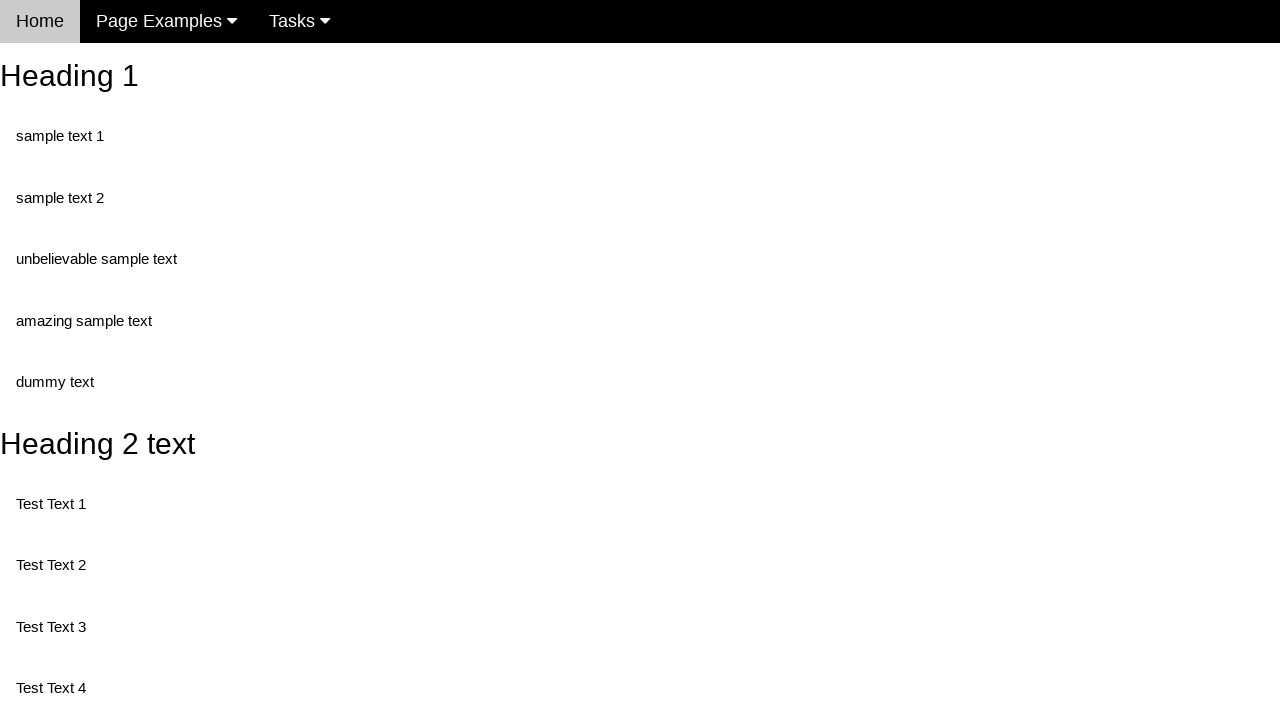